Tests filtering to display only active (incomplete) items

Starting URL: https://demo.playwright.dev/todomvc

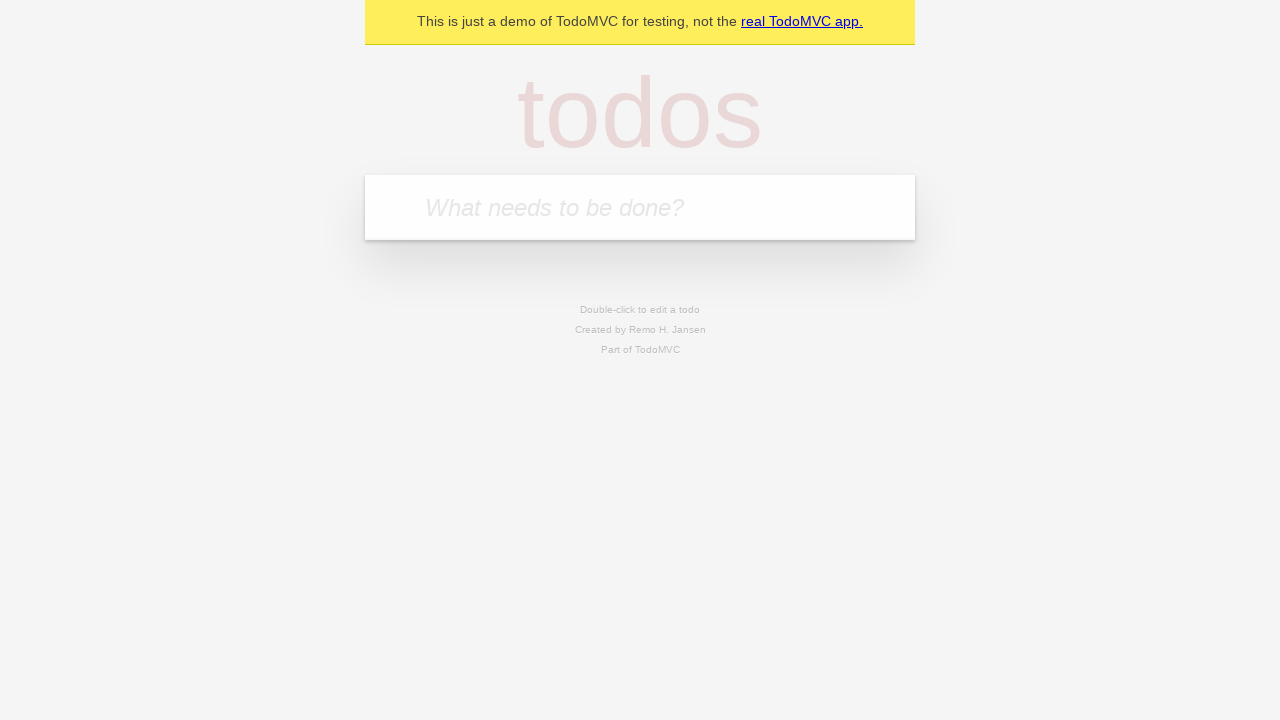

Filled todo input with 'buy some cheese' on internal:attr=[placeholder="What needs to be done?"i]
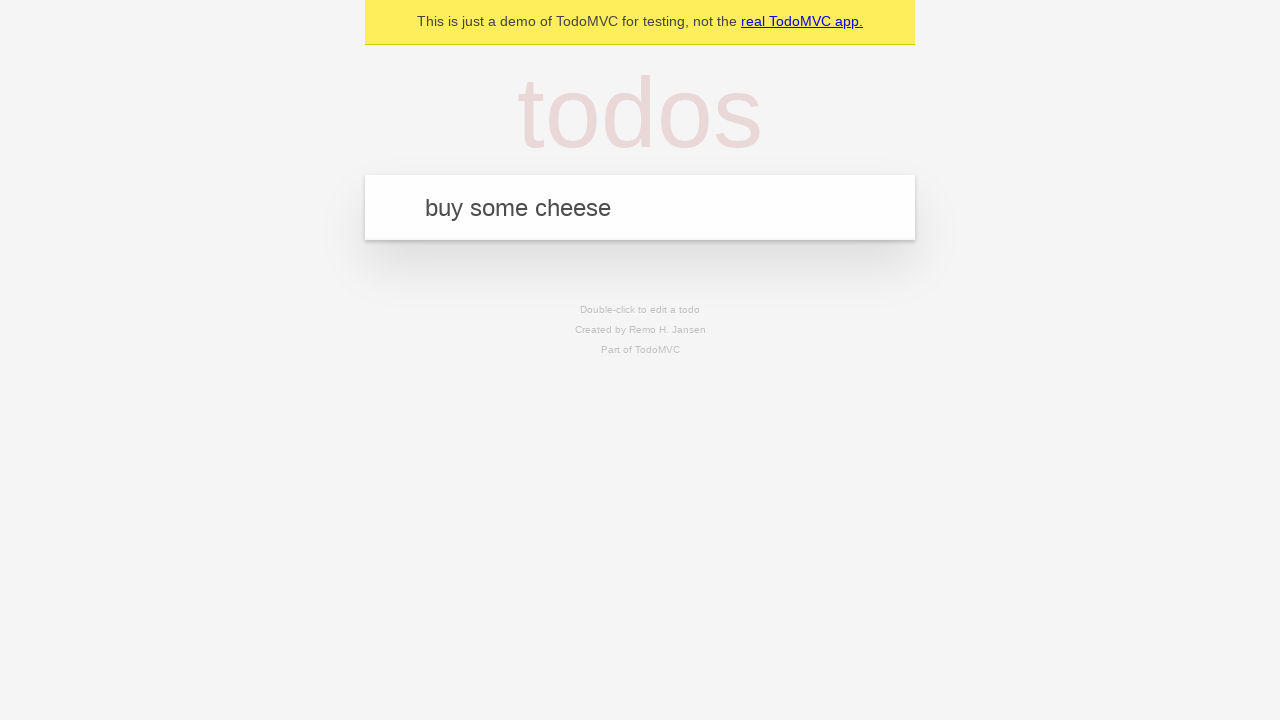

Pressed Enter to create todo 'buy some cheese' on internal:attr=[placeholder="What needs to be done?"i]
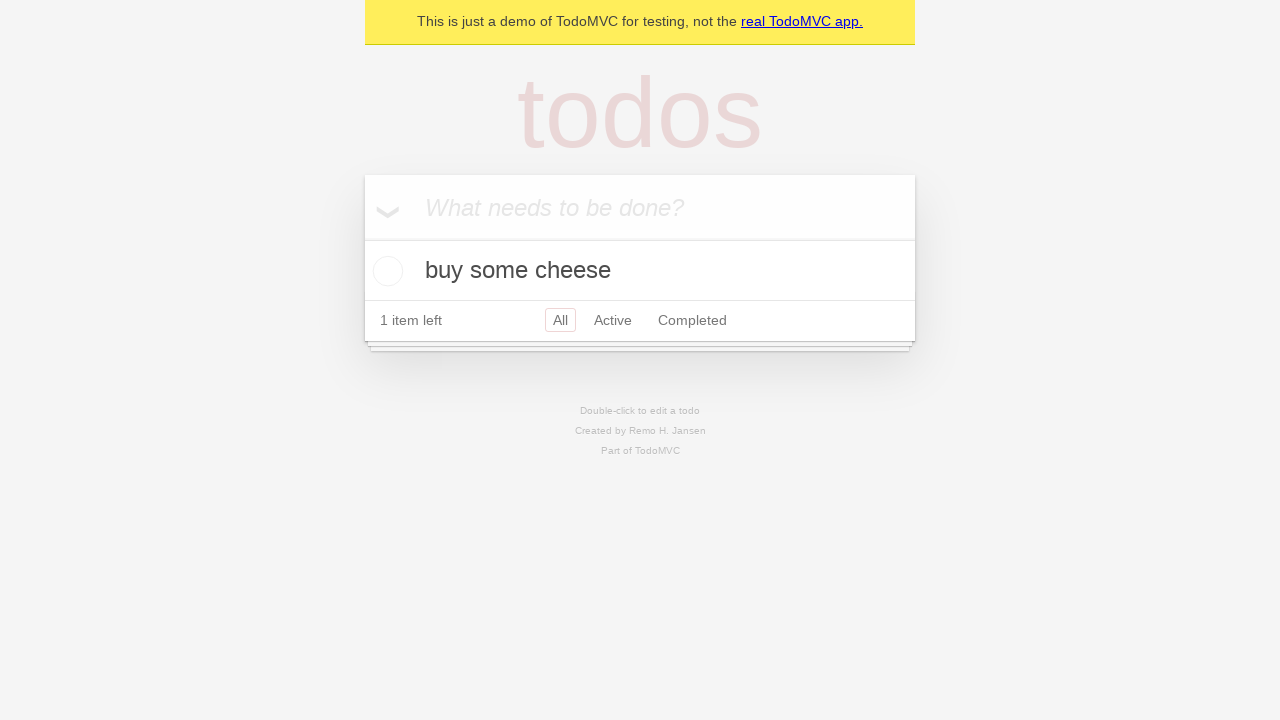

Filled todo input with 'feed the cat' on internal:attr=[placeholder="What needs to be done?"i]
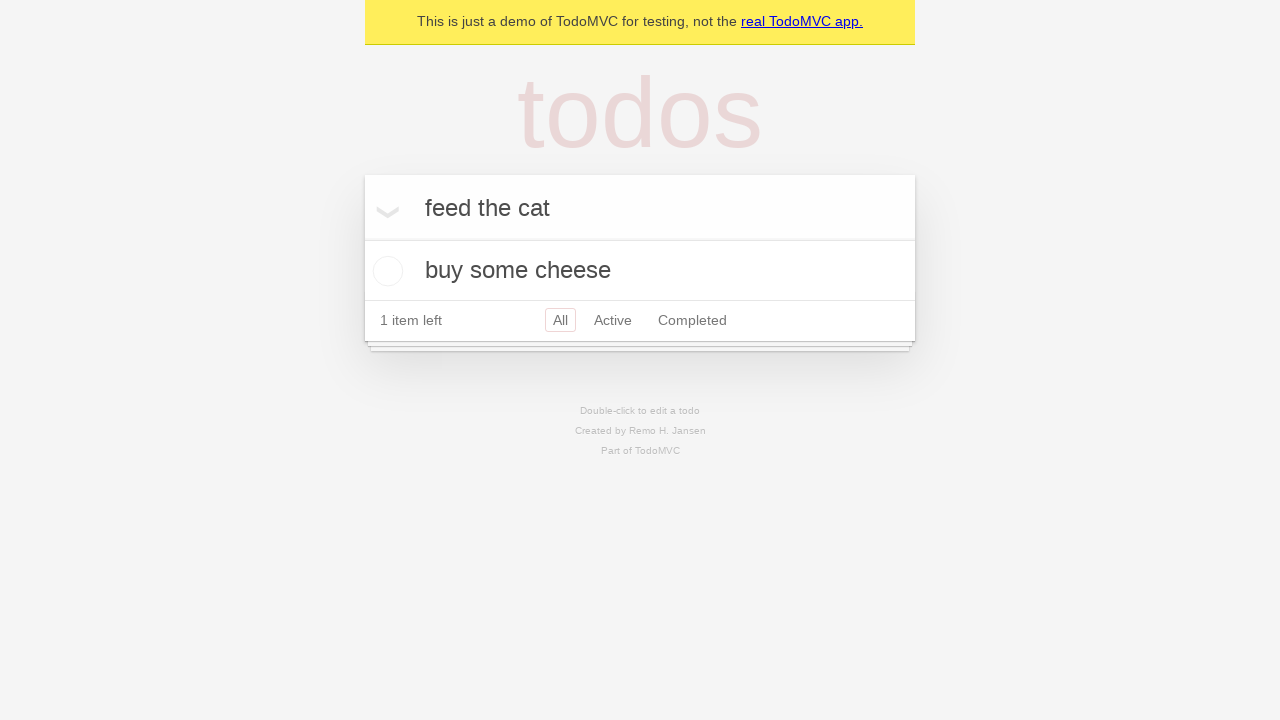

Pressed Enter to create todo 'feed the cat' on internal:attr=[placeholder="What needs to be done?"i]
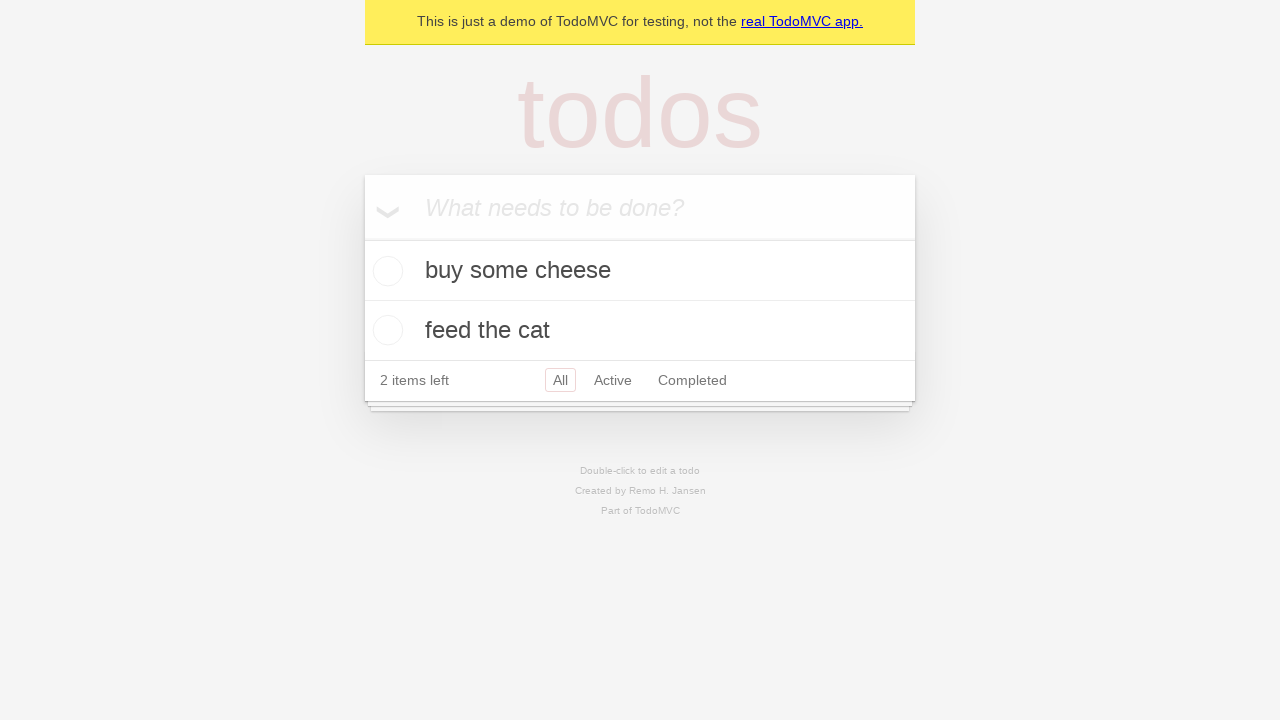

Filled todo input with 'book a doctors appointment' on internal:attr=[placeholder="What needs to be done?"i]
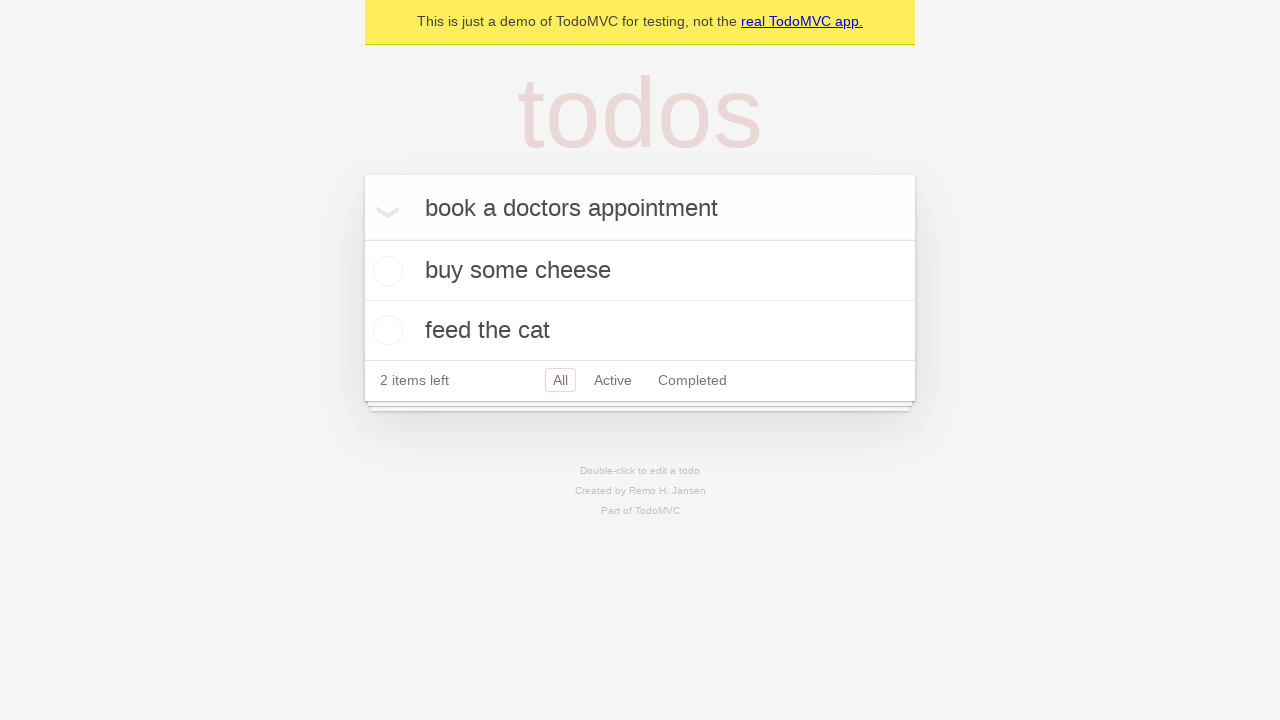

Pressed Enter to create todo 'book a doctors appointment' on internal:attr=[placeholder="What needs to be done?"i]
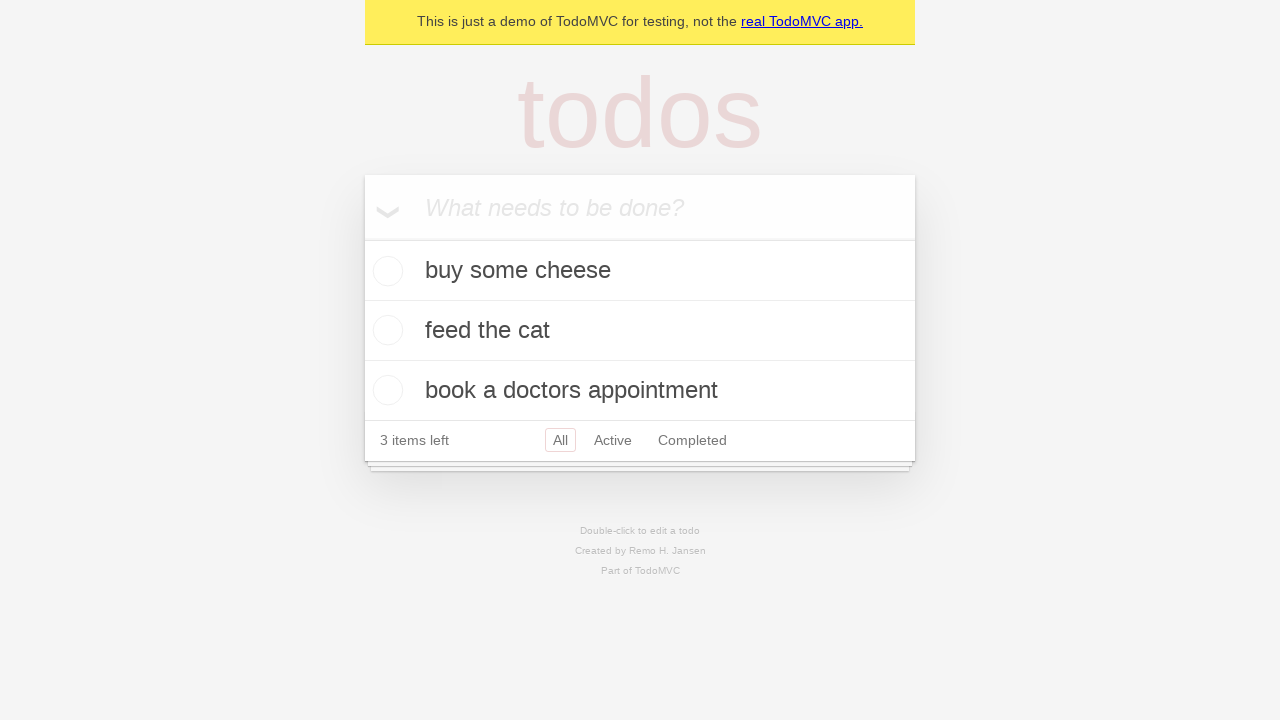

Verified all 3 todos were created and stored in localStorage
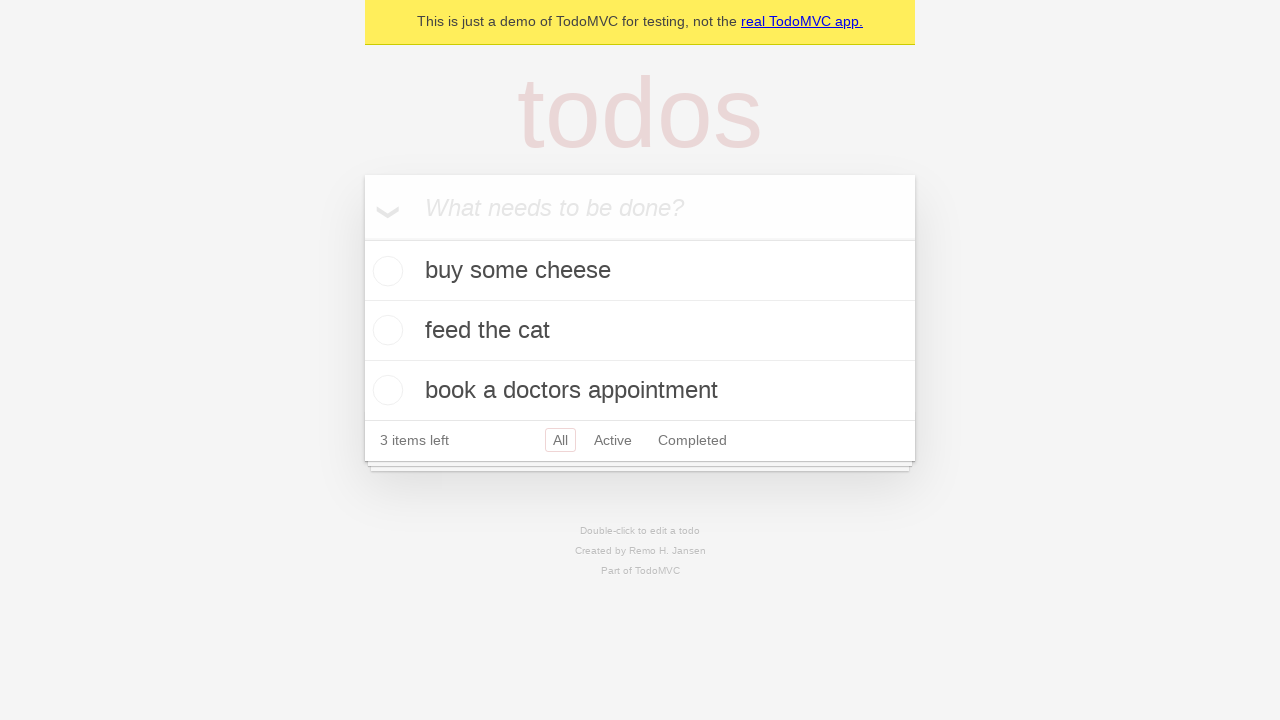

Checked the second todo item ('feed the cat') at (385, 330) on internal:testid=[data-testid="todo-item"s] >> nth=1 >> internal:role=checkbox
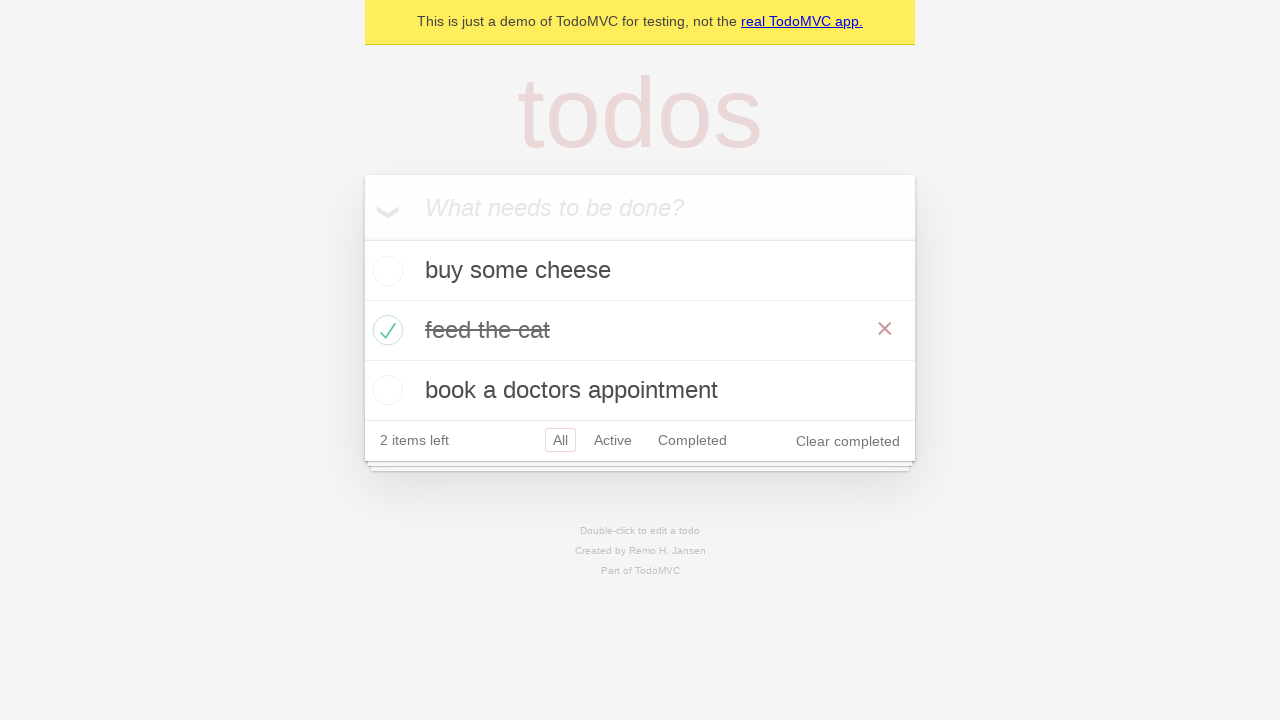

Verified that exactly 1 todo is marked as completed
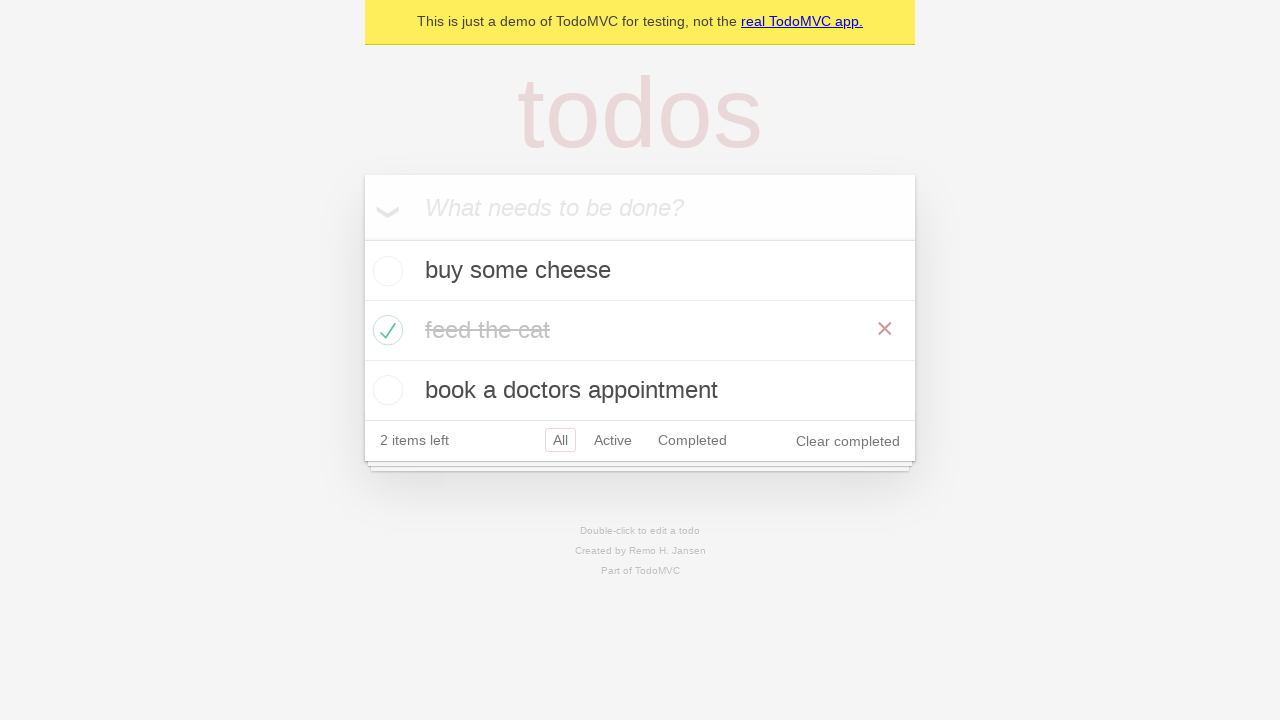

Clicked the Active filter to display only incomplete items at (613, 440) on internal:role=link[name="Active"i]
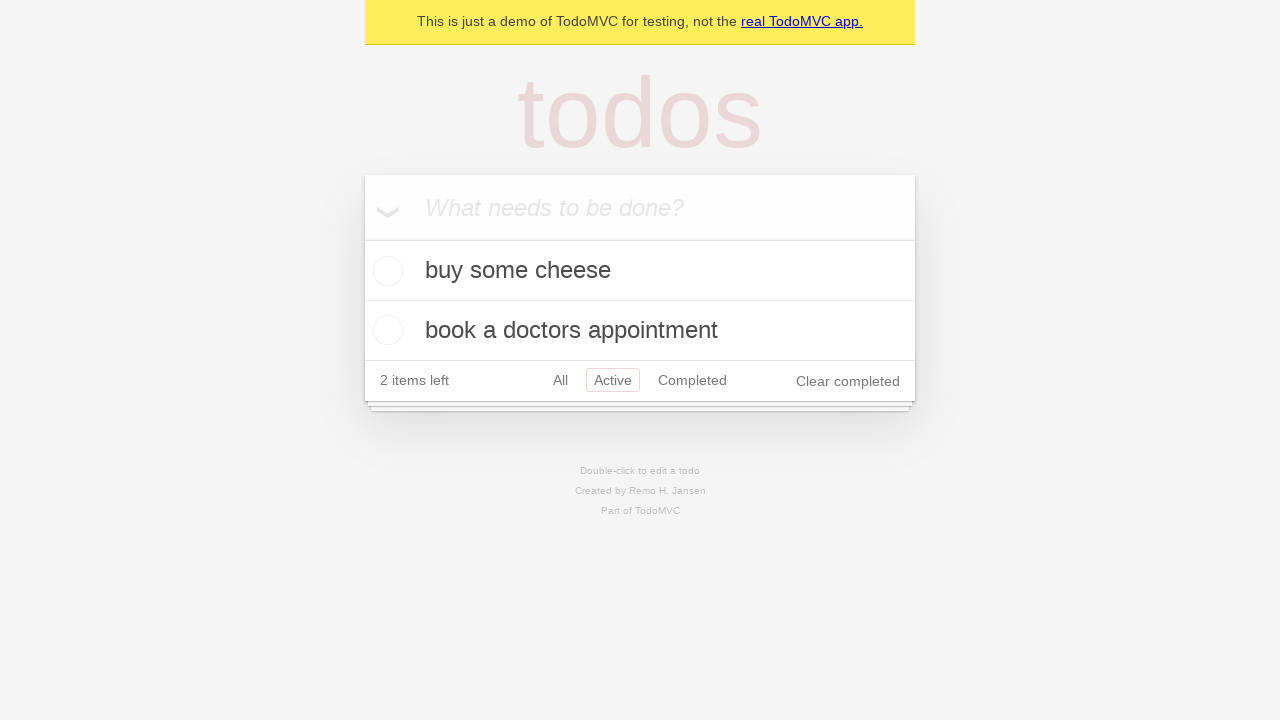

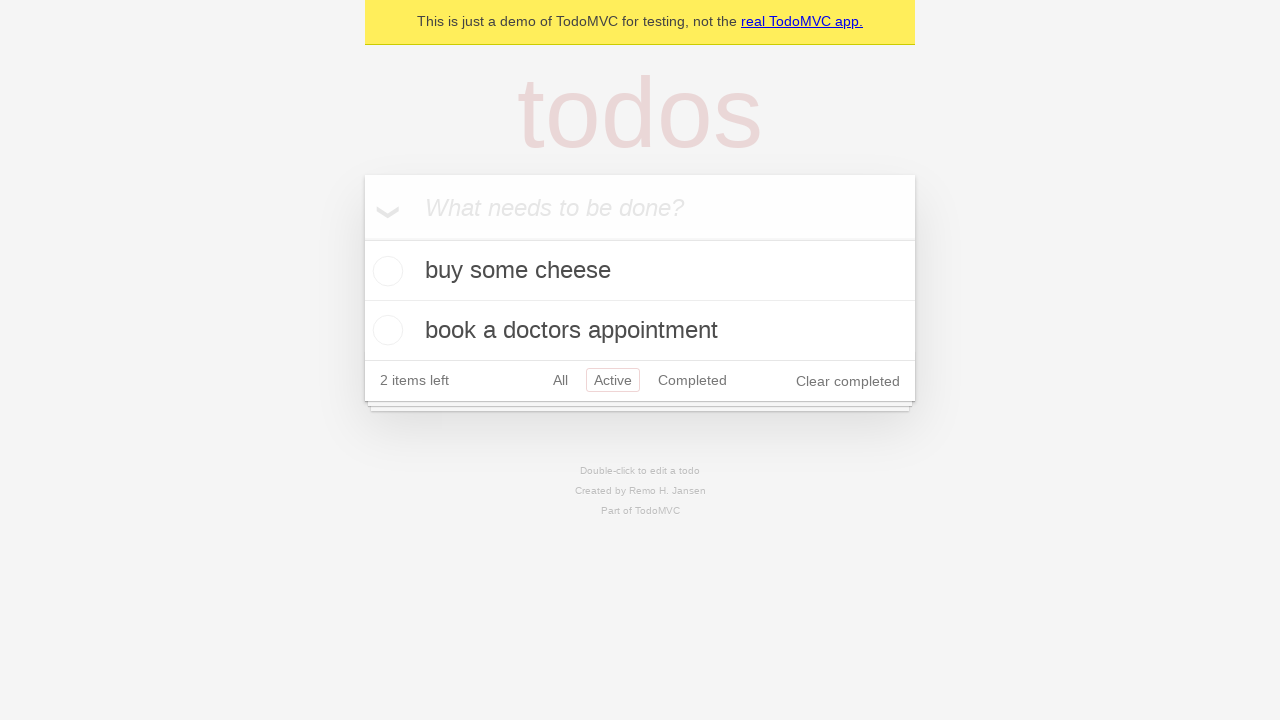